Tests the franchise search functionality by entering a franchise name, clicking search, finding a registered franchise details link, clicking it to view details, and then navigating back.

Starting URL: https://apps.dfi.wi.gov/apps/FranchiseSearch/MainSearch.aspx

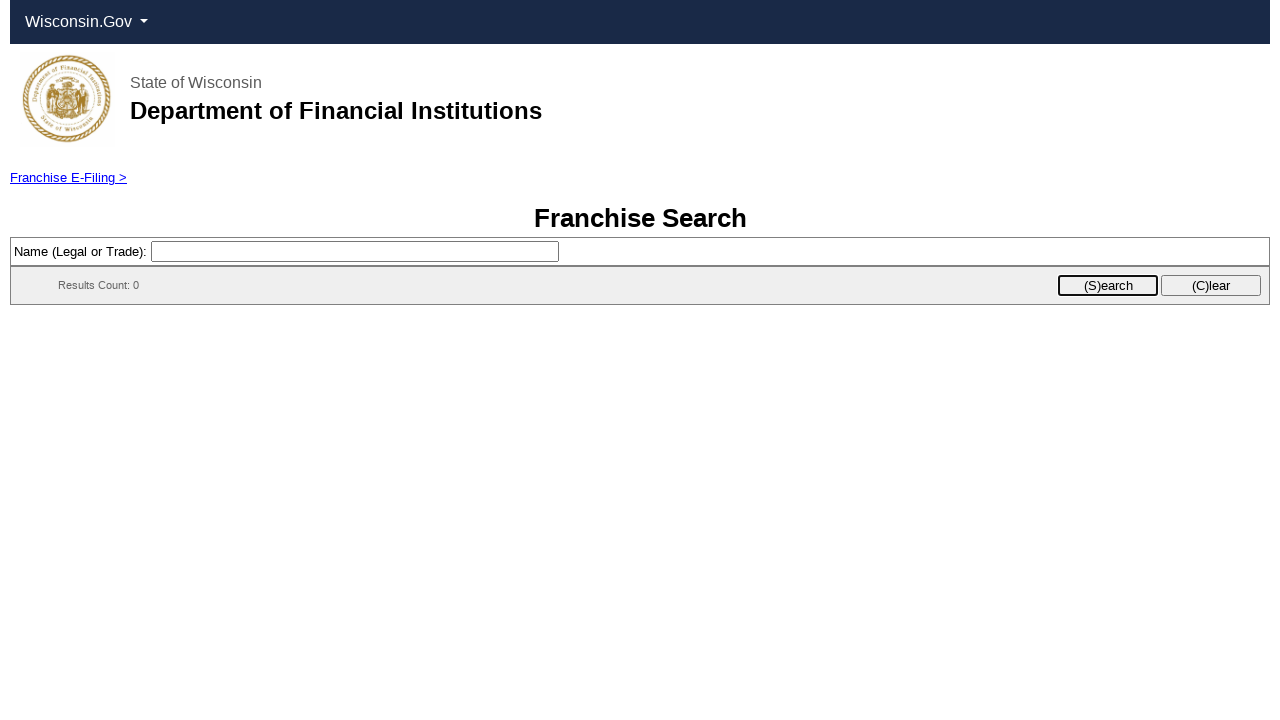

Filled search input with 'McDonald's'
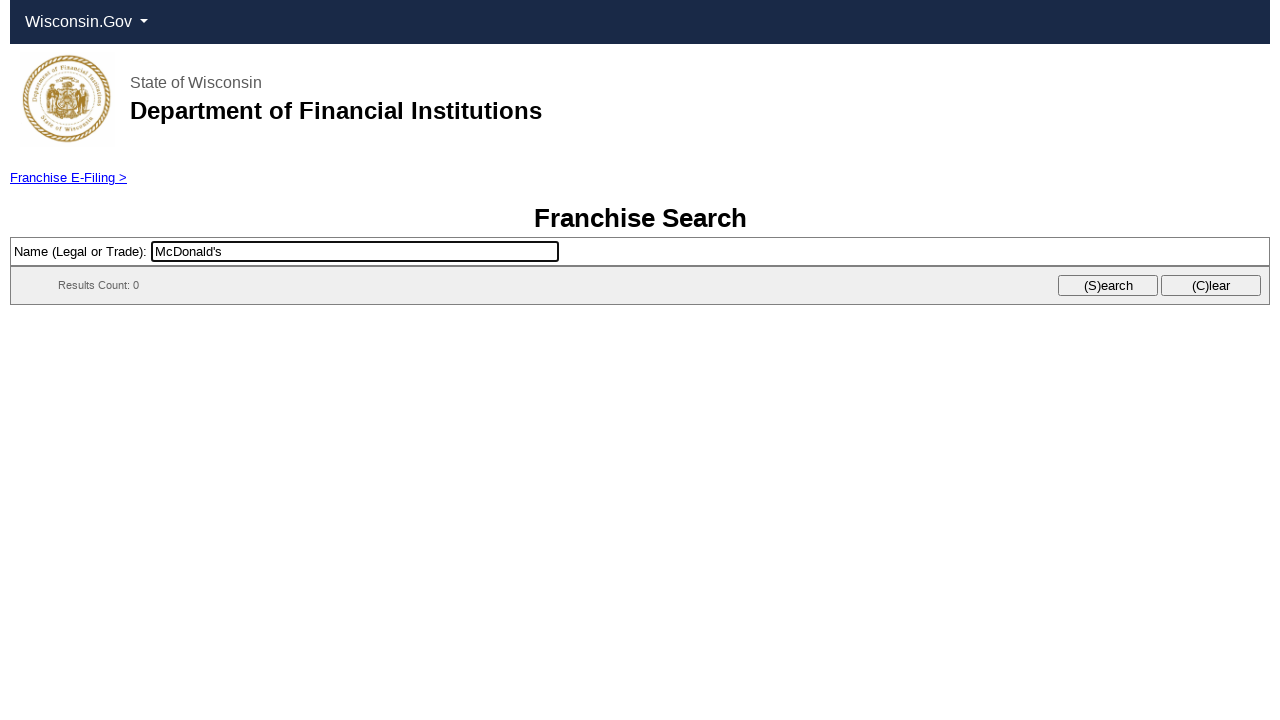

Clicked search button to search for franchise
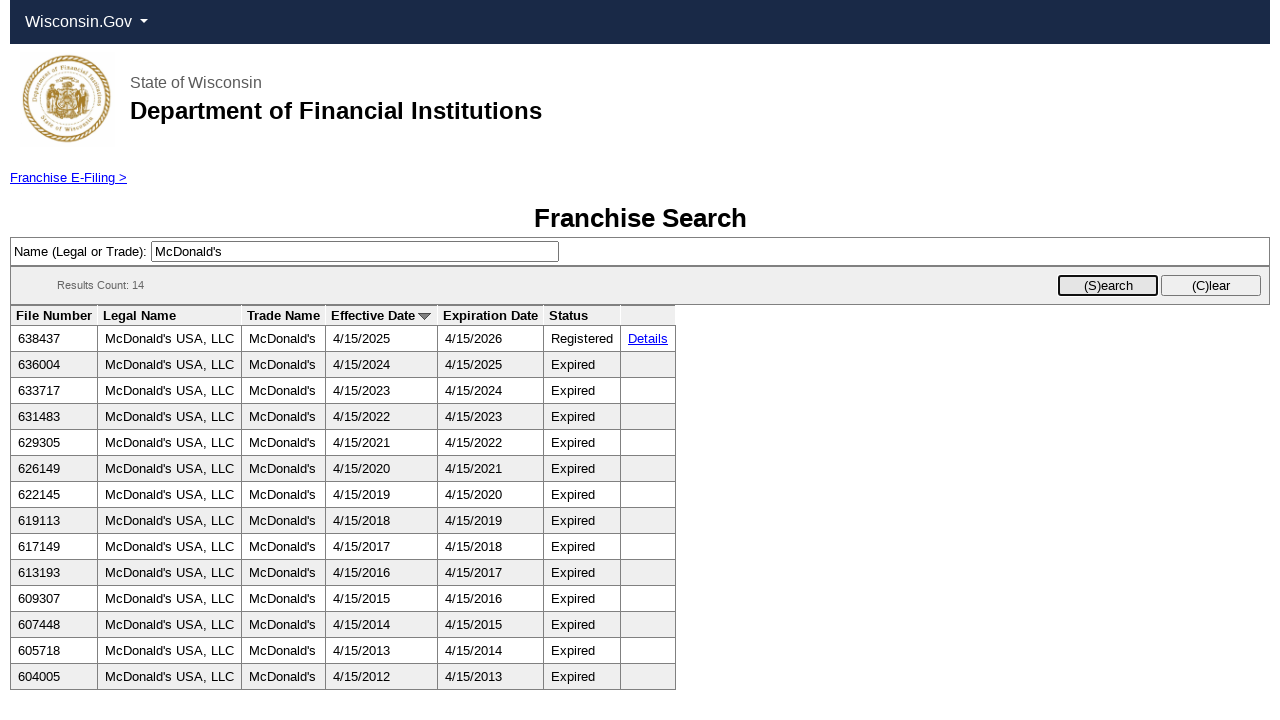

Search results page loaded
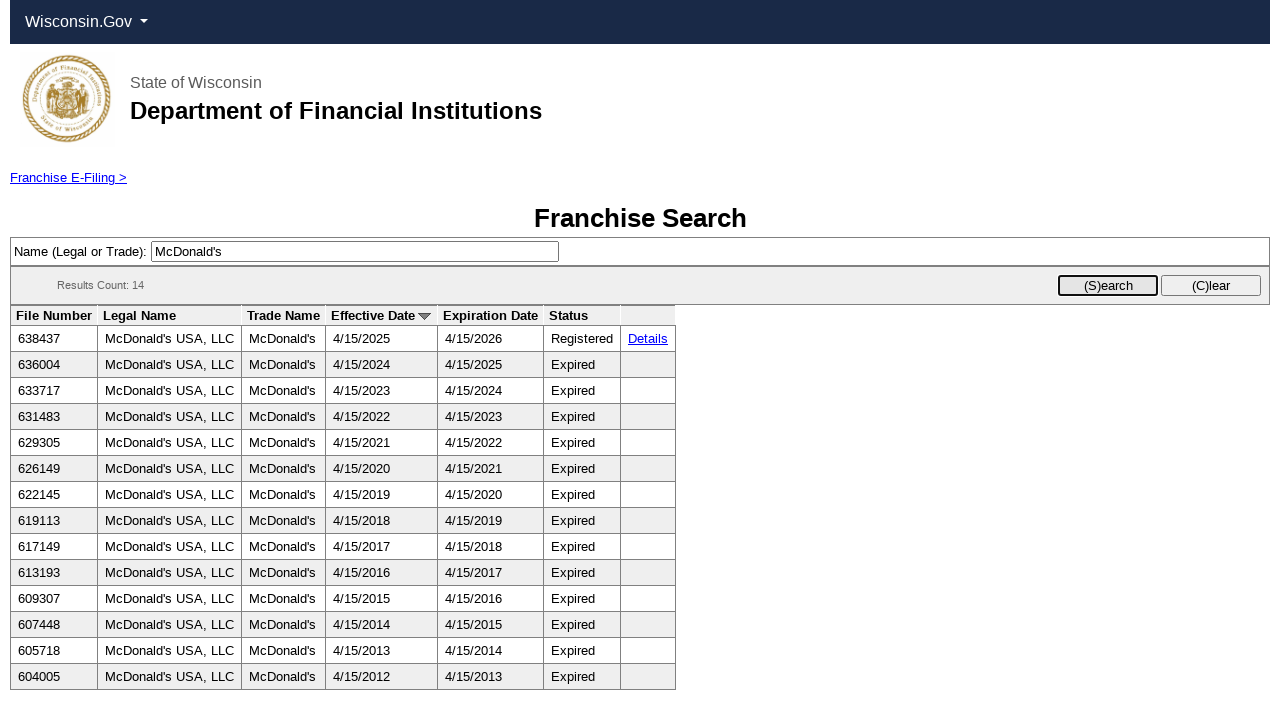

Clicked on registered franchise details link
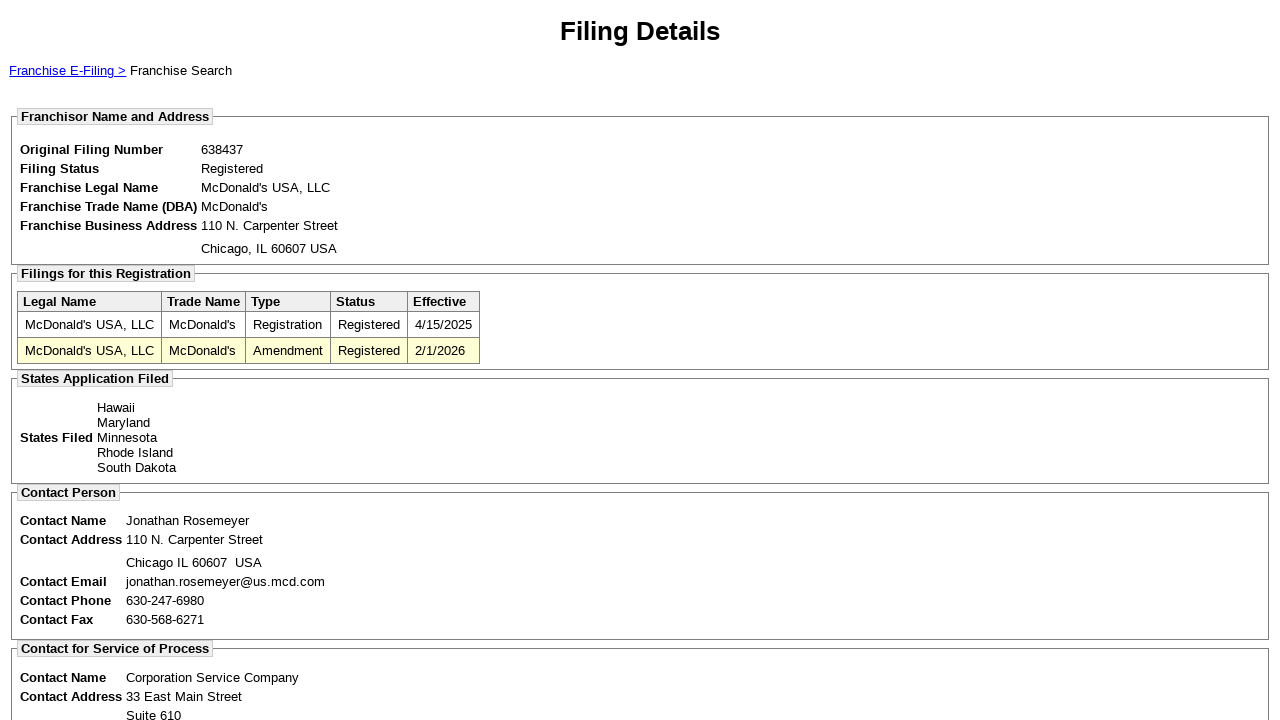

Franchise details page loaded
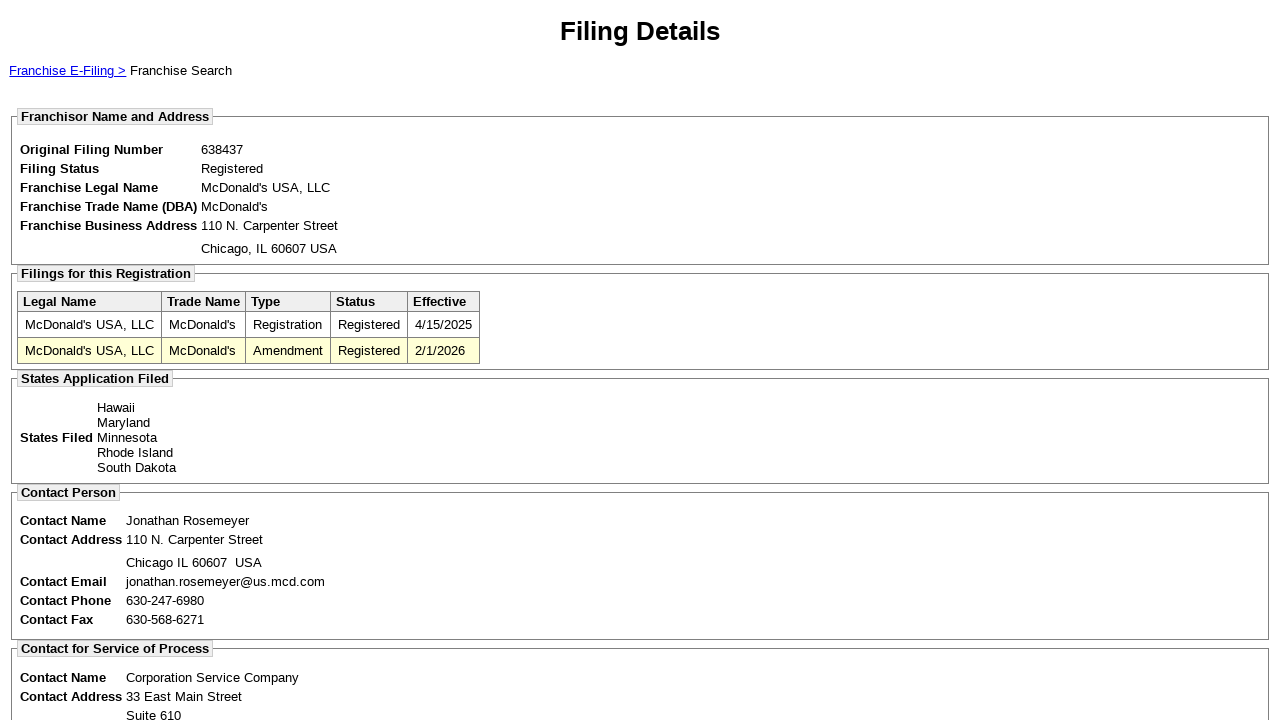

Navigated back to search results
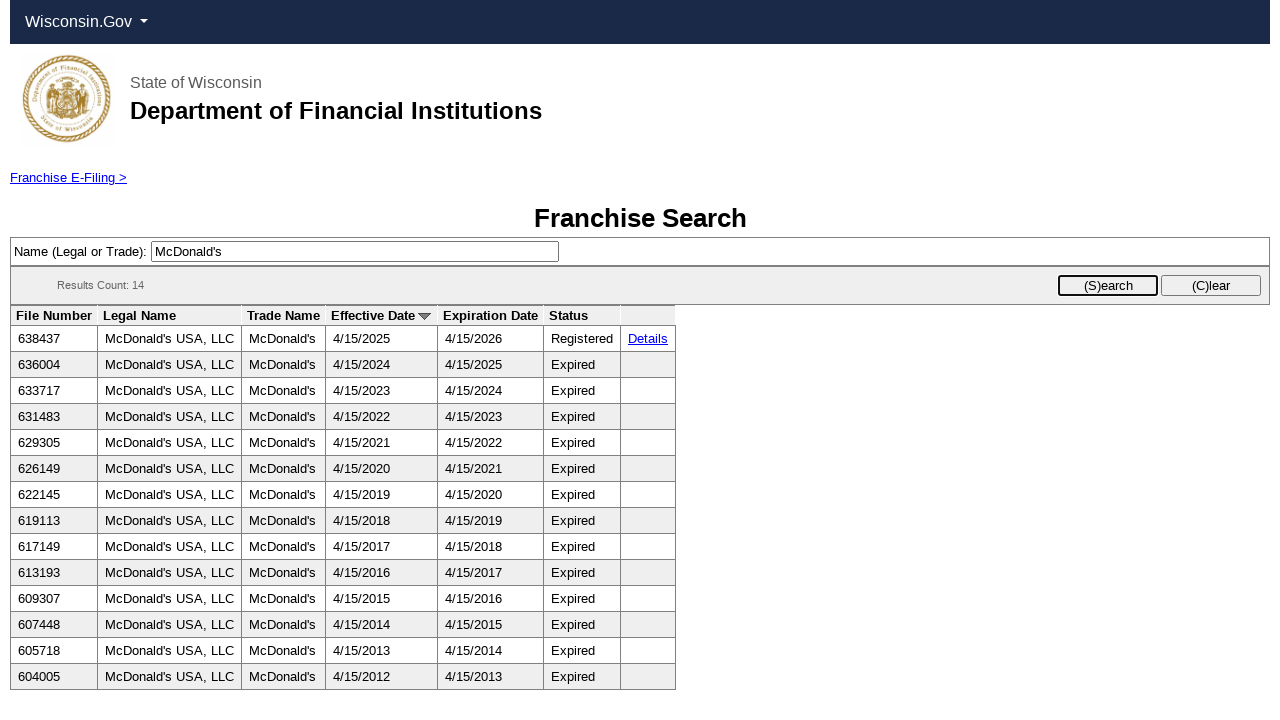

Search results page reloaded after navigation
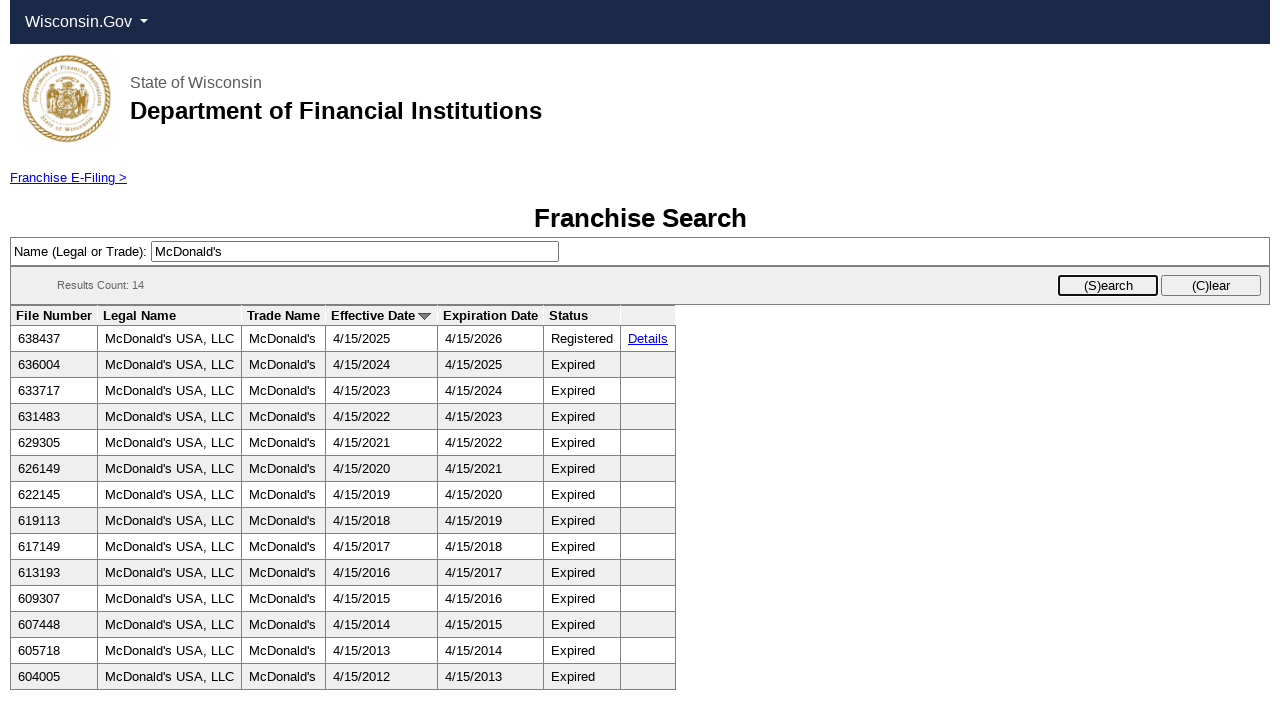

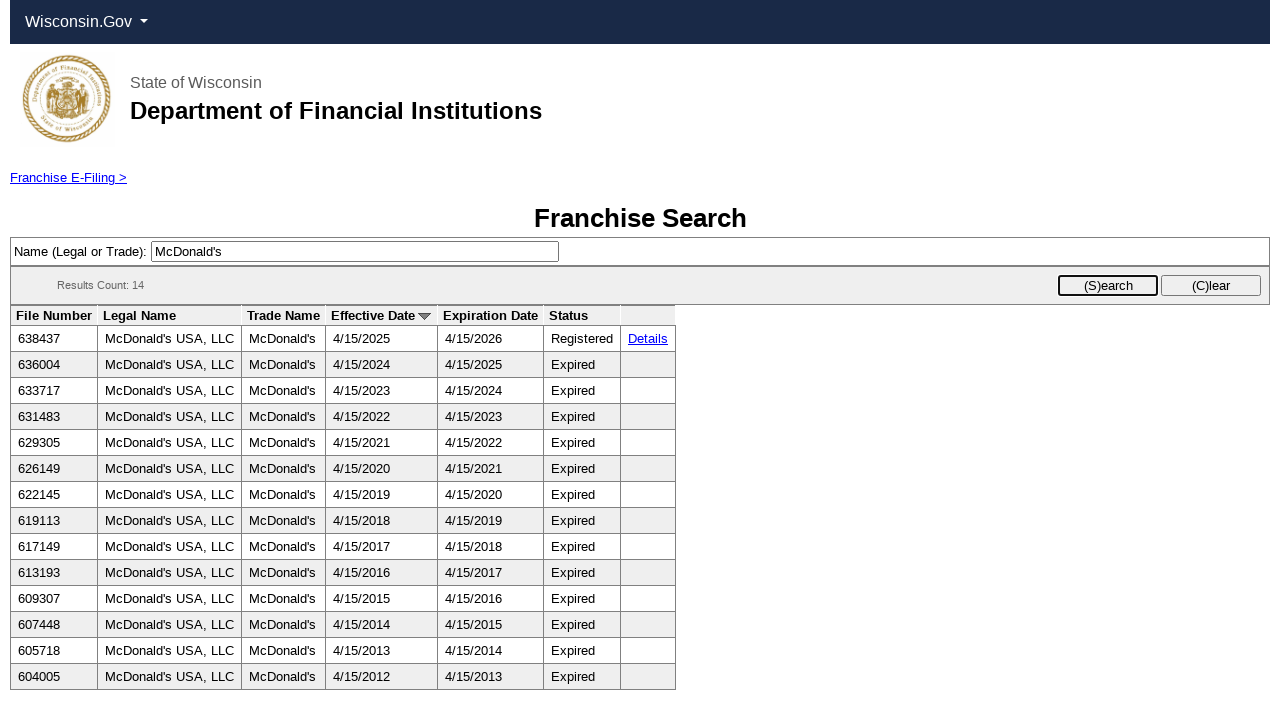